Navigates to the DemoQA automation practice form and verifies the state of a hobbies checkbox element

Starting URL: https://demoqa.com/automation-practice-form

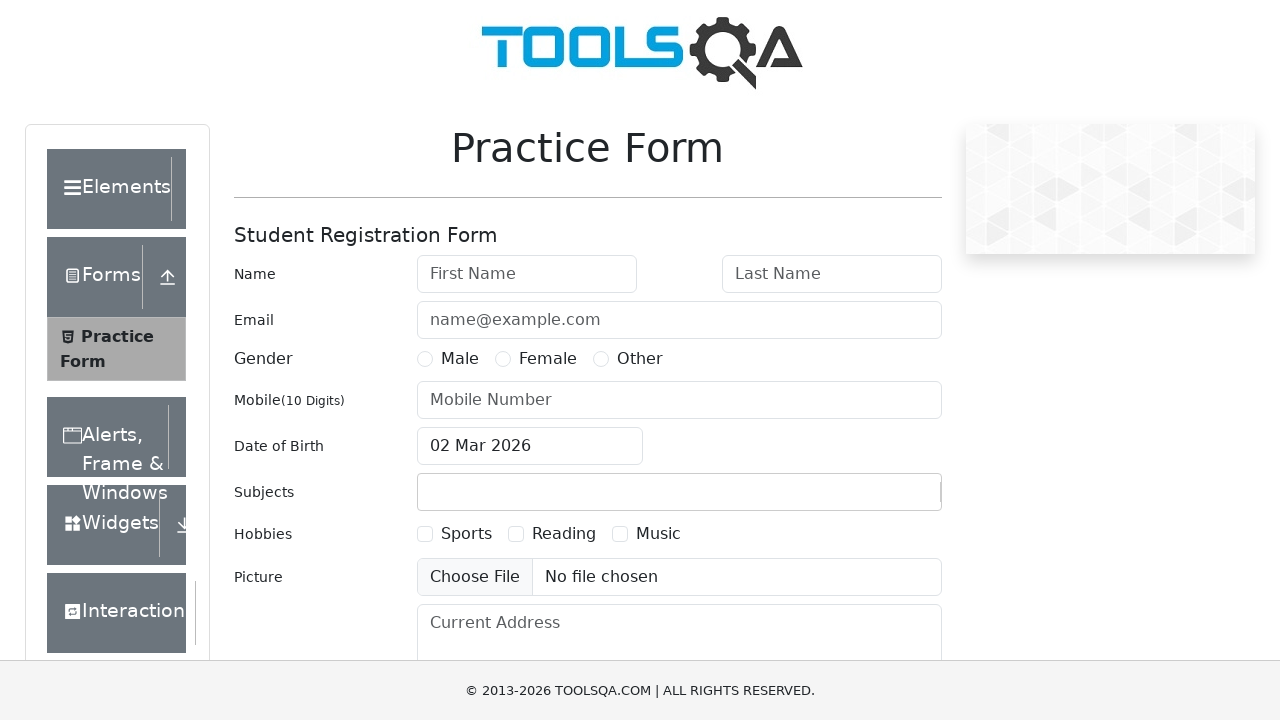

Waited for hobbies checkbox element to attach to DOM
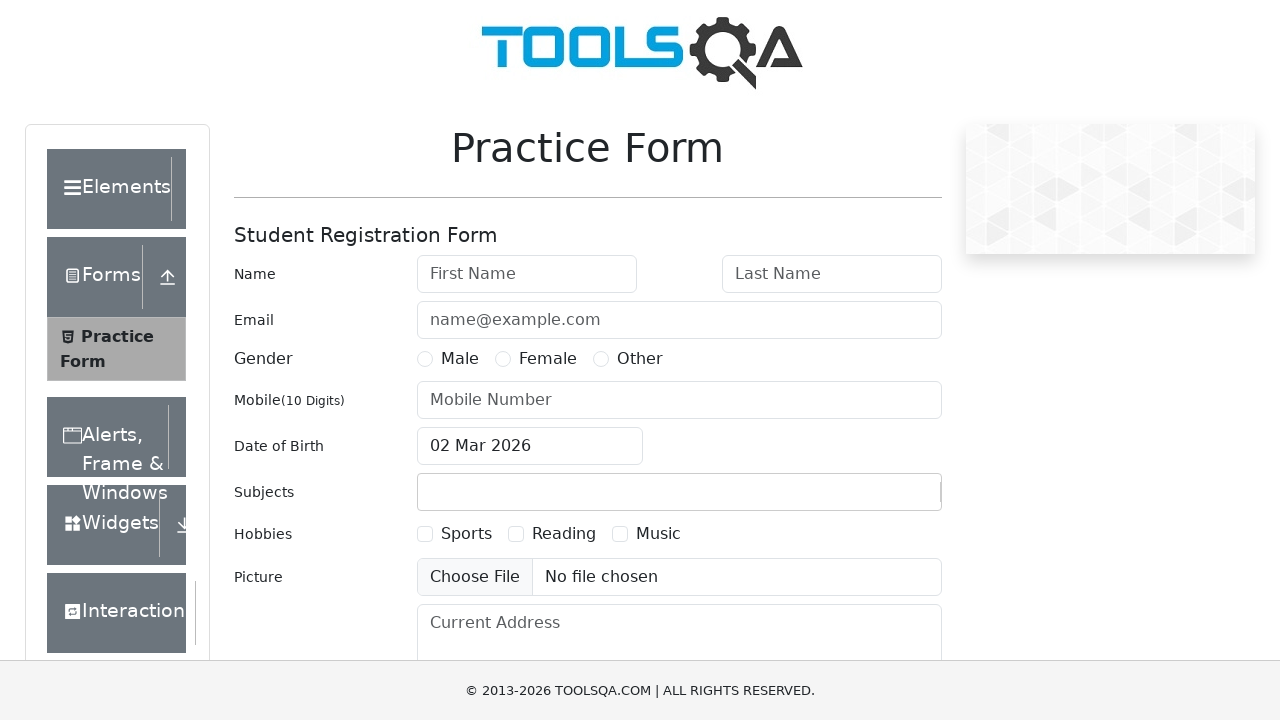

Checked hobbies checkbox state: is_selected=False
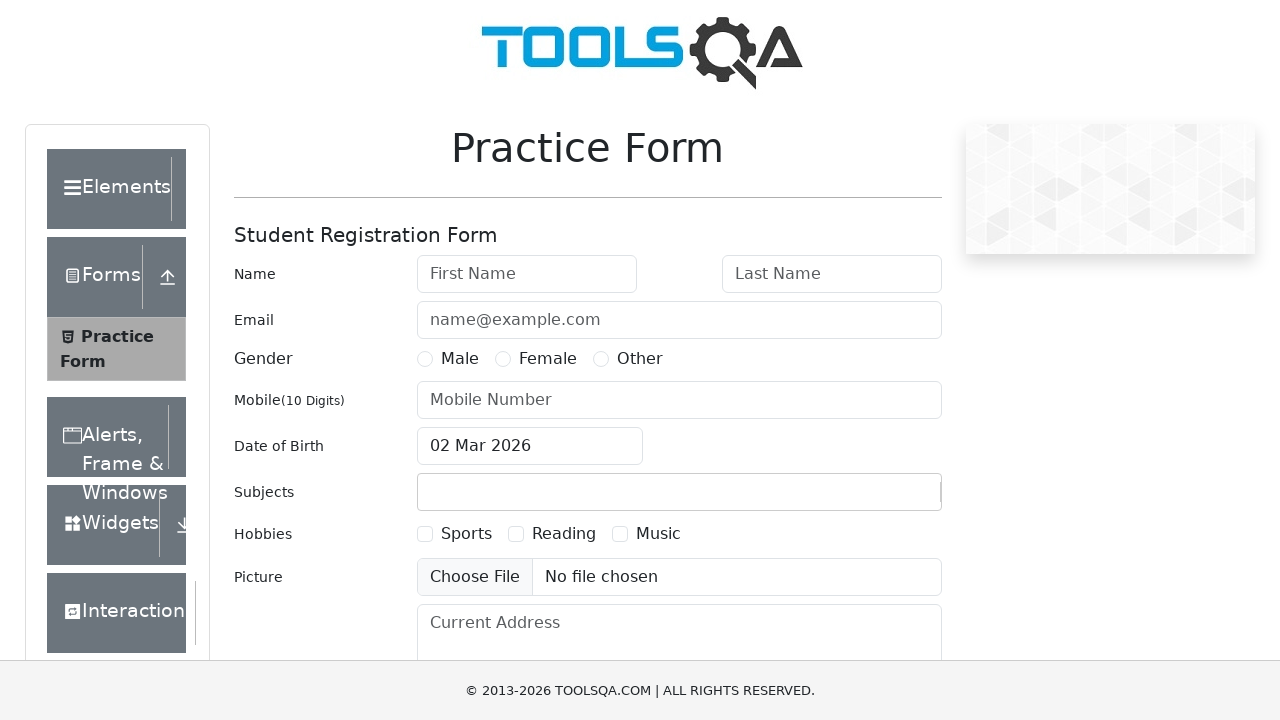

Verified that hobbies checkbox is not selected by default
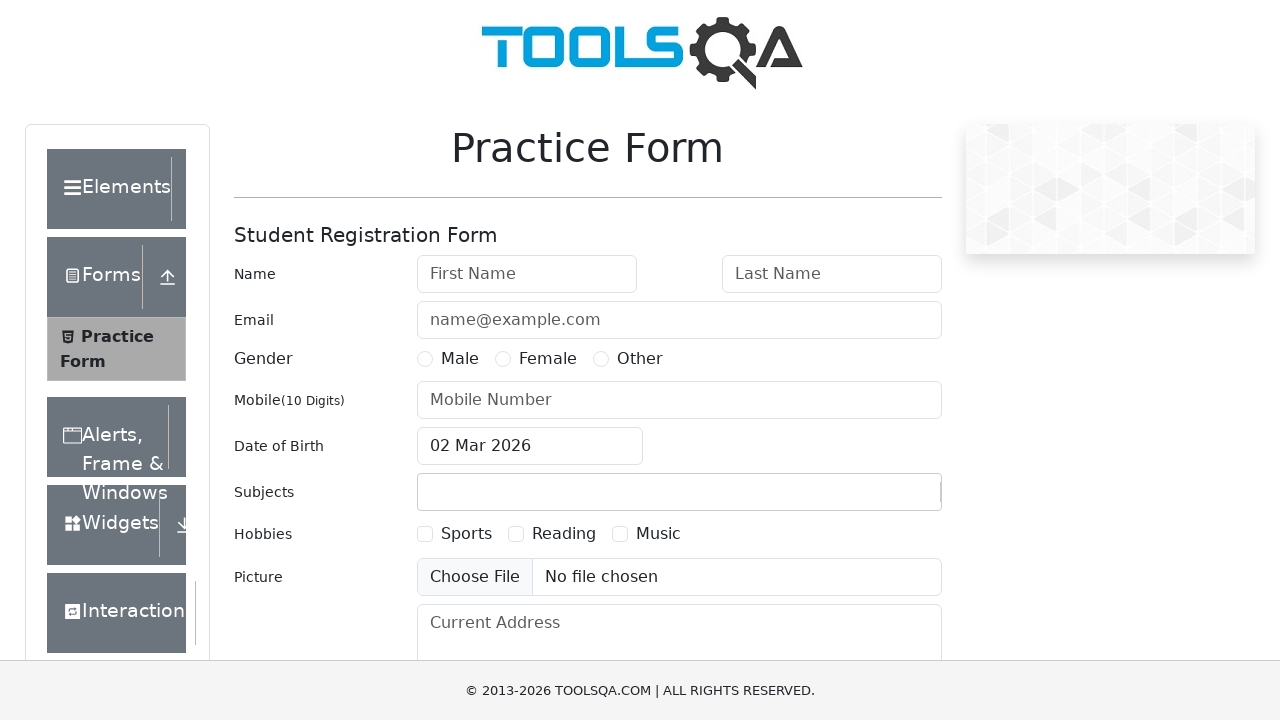

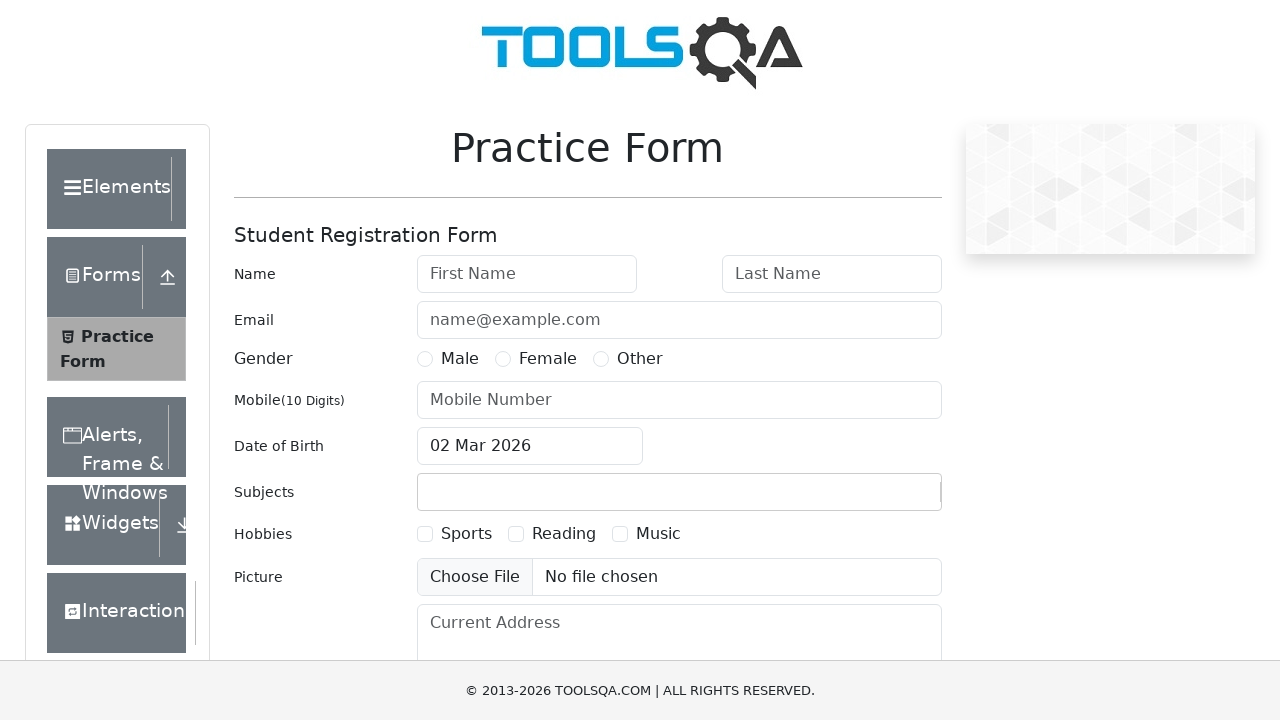